Tests authorization with a valid phone number but invalid password combination

Starting URL: https://b2c.passport.rt.ru

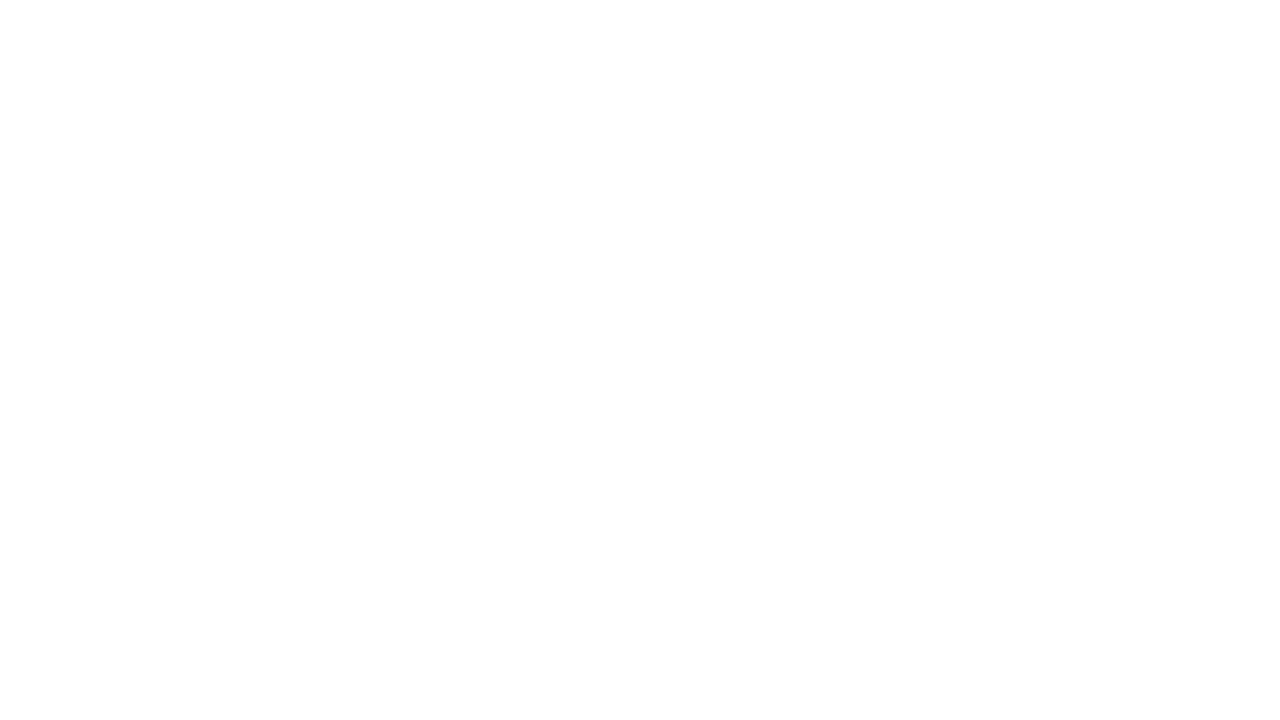

Filled username field with valid phone number '+79123456789' on #username
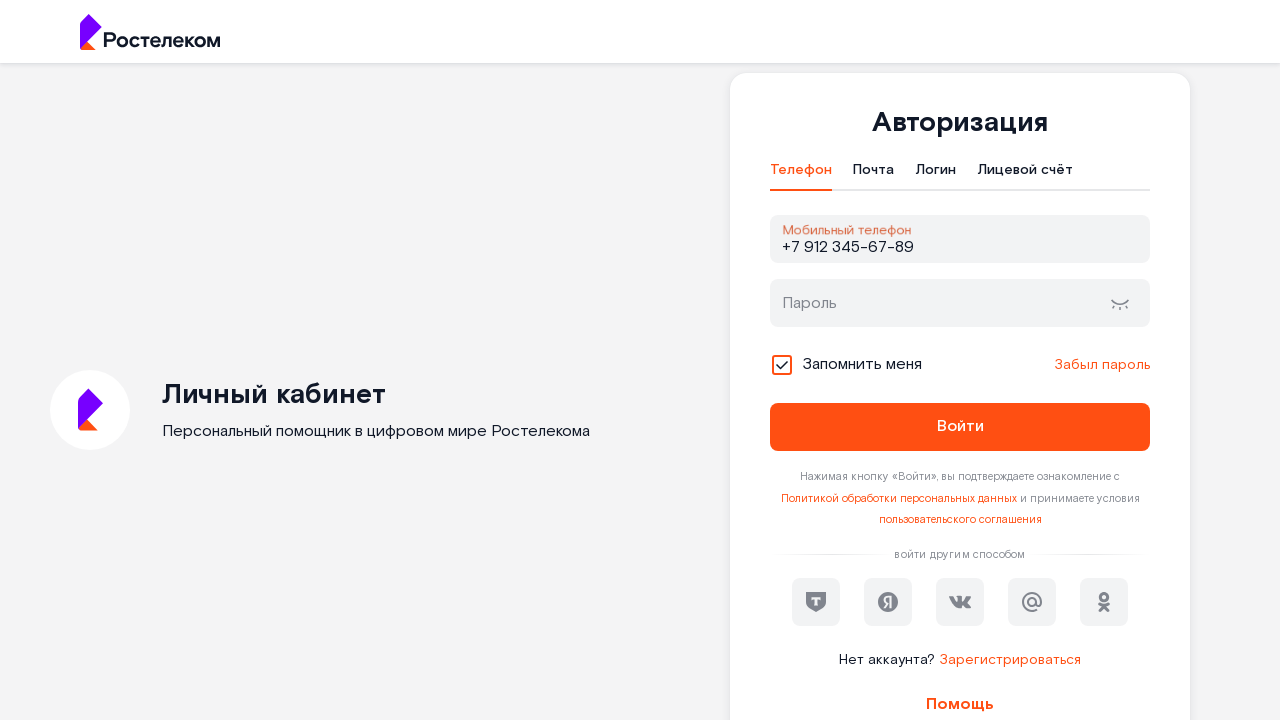

Filled password field with invalid password 'InvalidPass789!' on #password
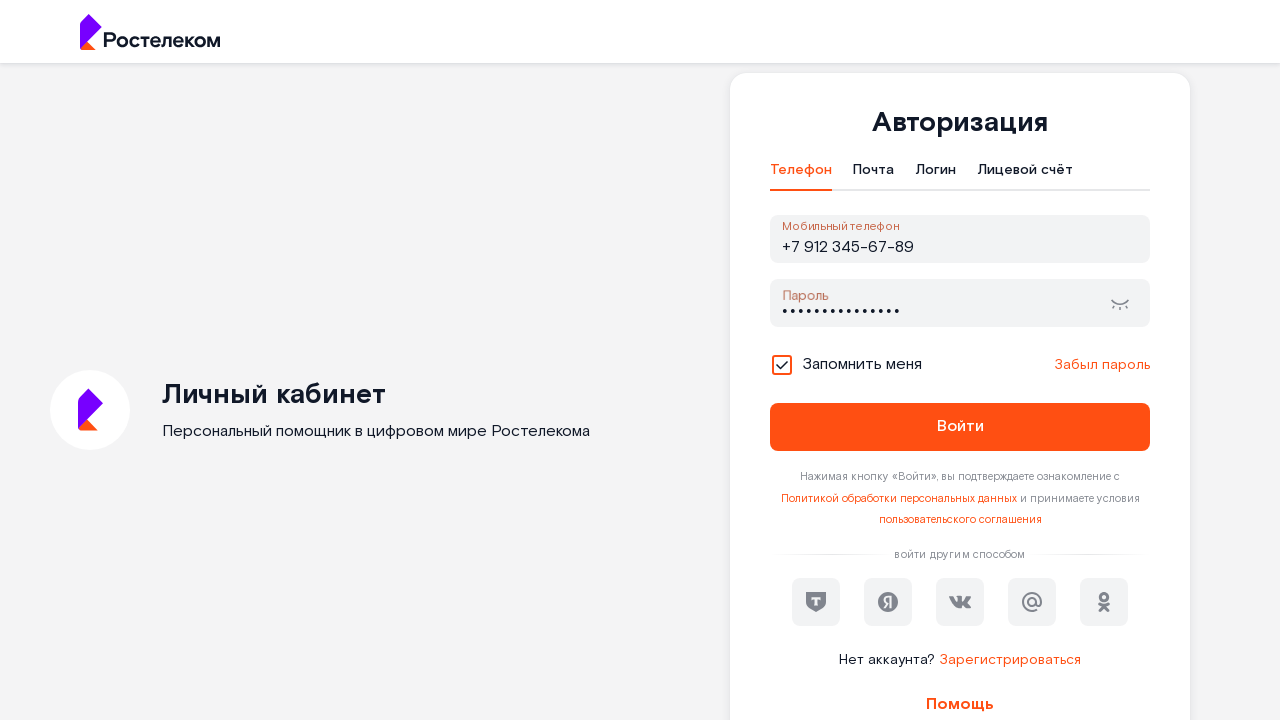

Clicked login button to attempt authorization with invalid credentials at (960, 427) on #kc-login
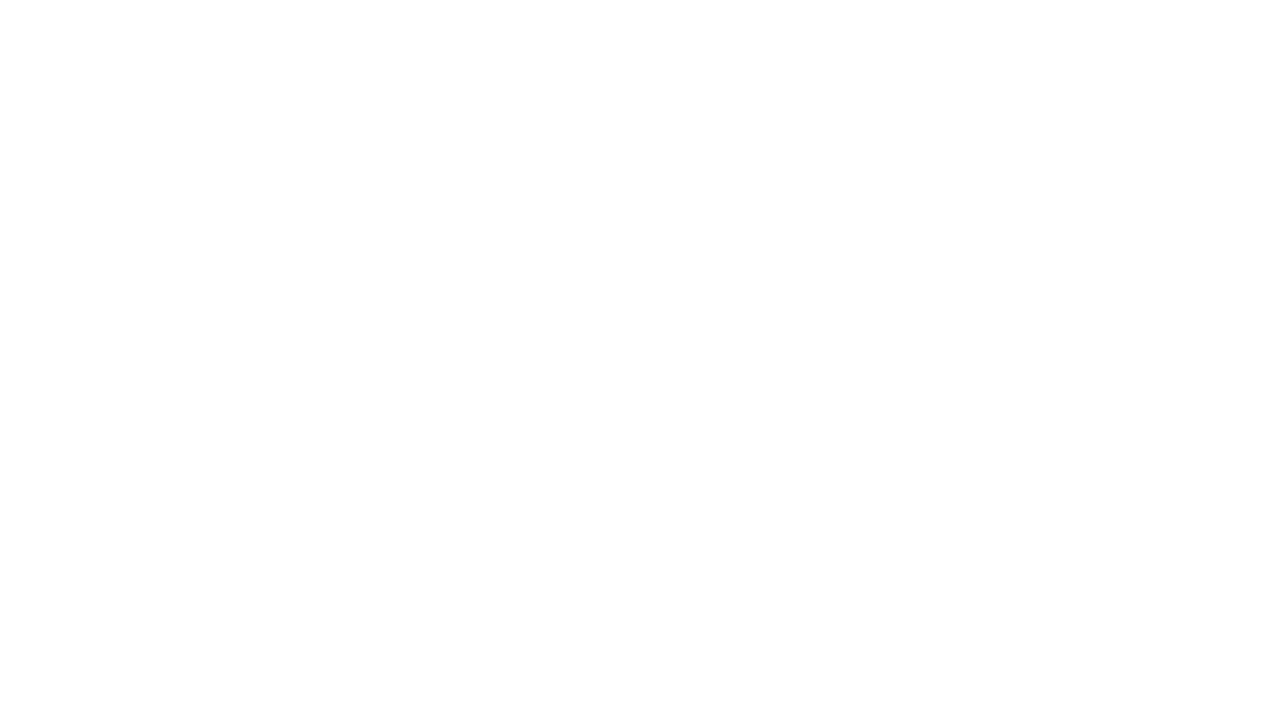

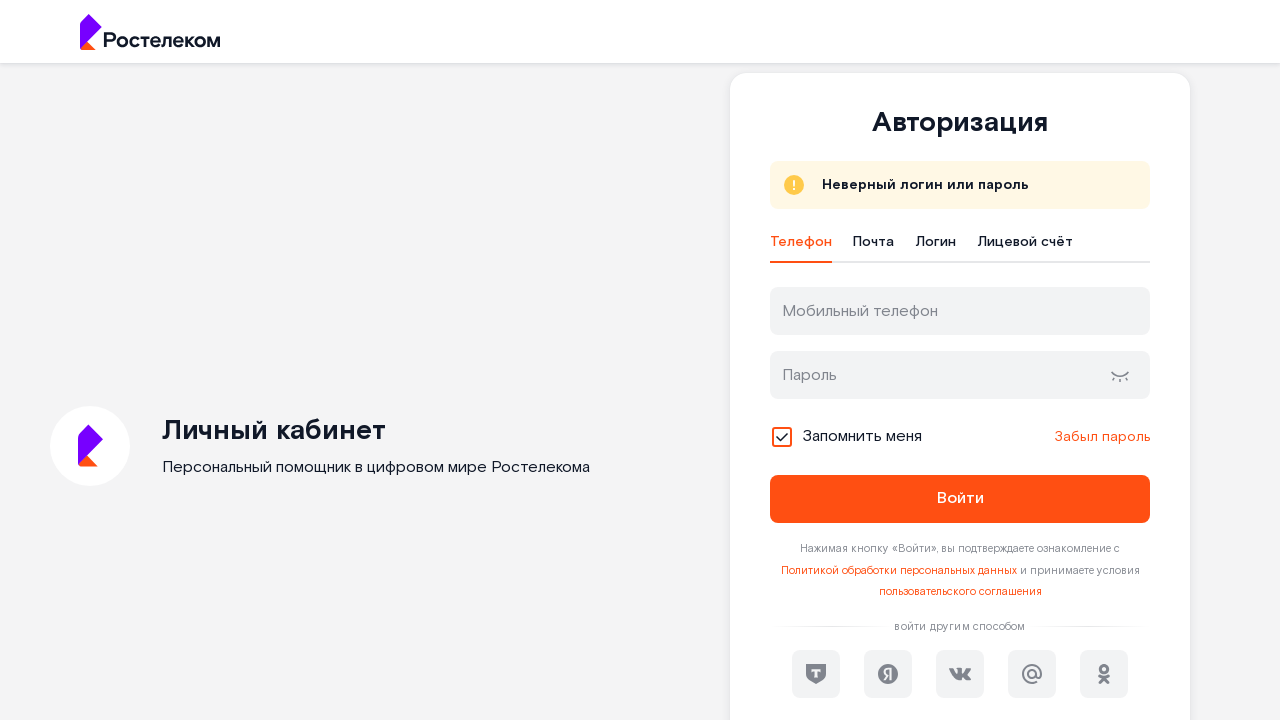